Tests checkbox functionality by locating multiple checkboxes on a demo page and clicking on a specific checkbox (Option-2) based on its value attribute

Starting URL: https://www.syntaxprojects.com/basic-checkbox-demo.php

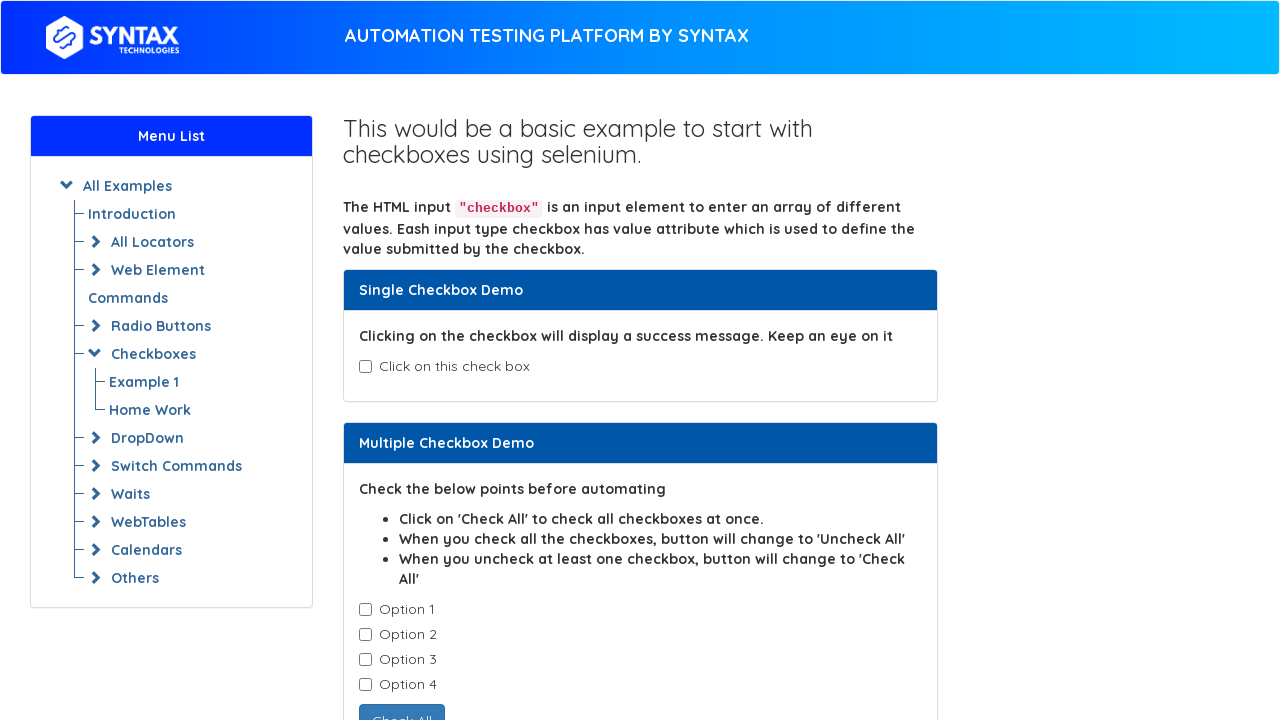

Waited for checkboxes to be present on the page
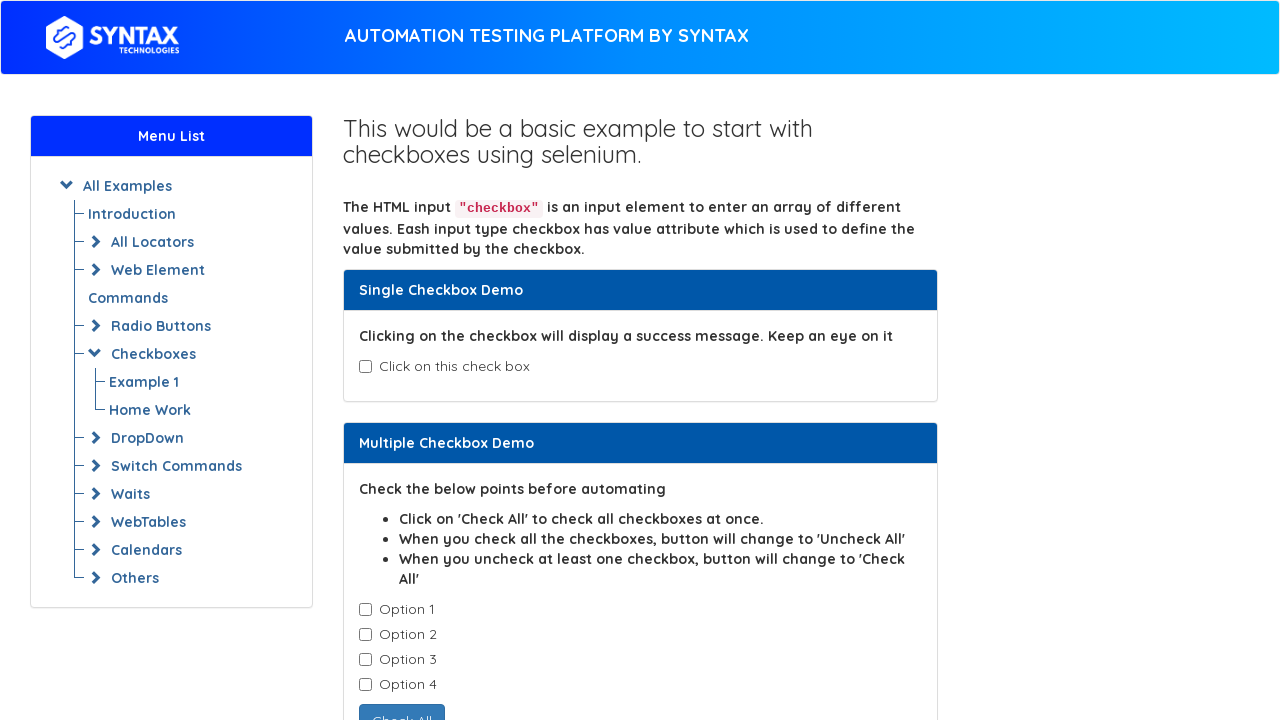

Located all checkboxes with class 'cb1-element'
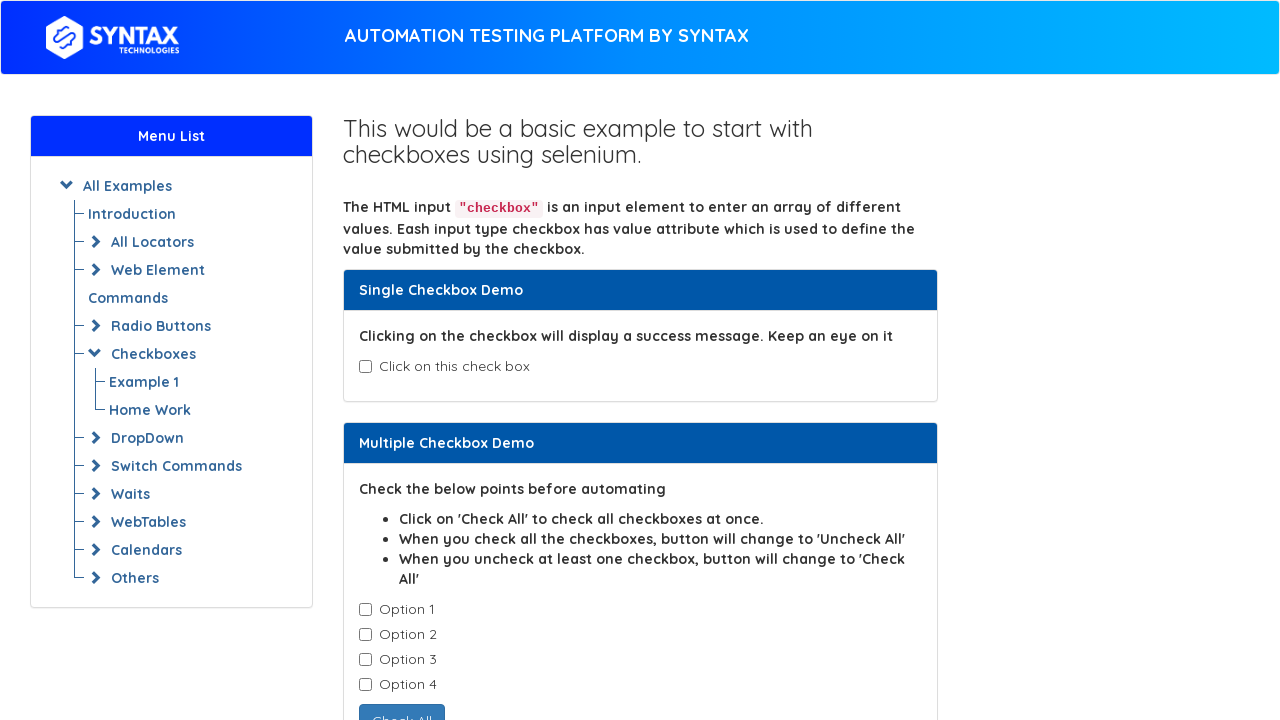

Found 4 checkboxes on the page
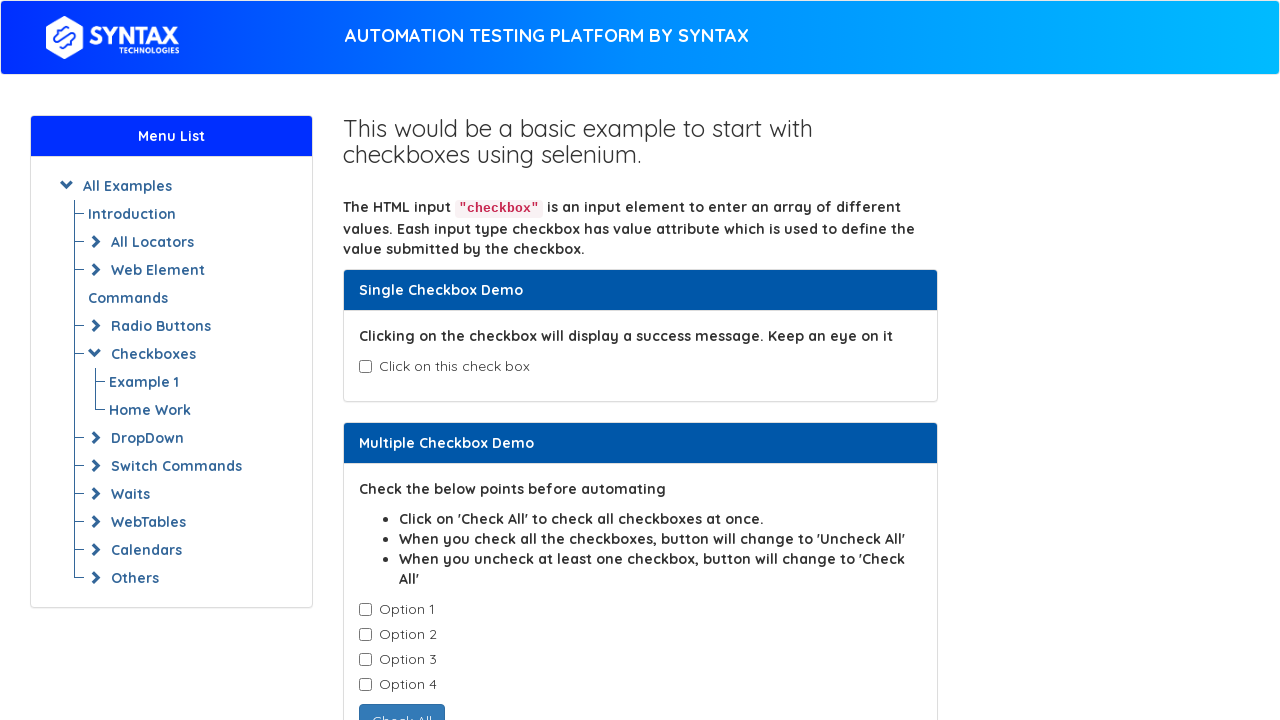

Retrieved checkbox at index 0
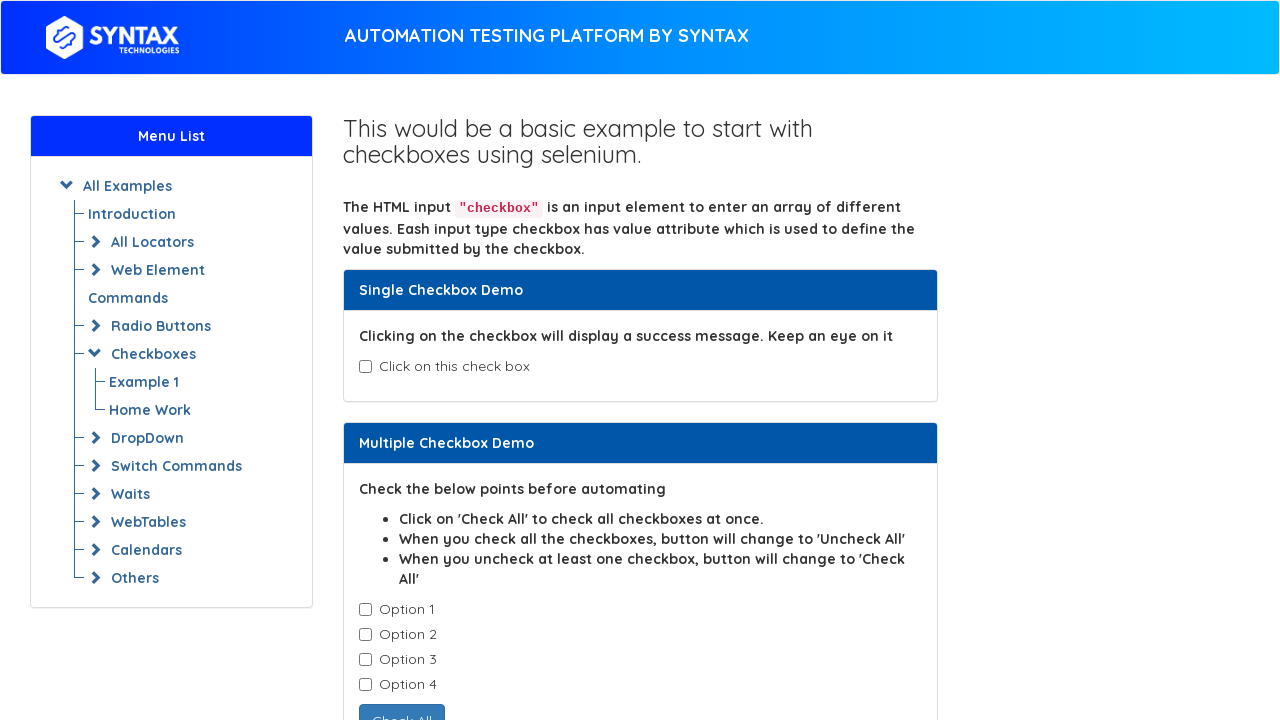

Retrieved value attribute from checkbox: 'Option-1'
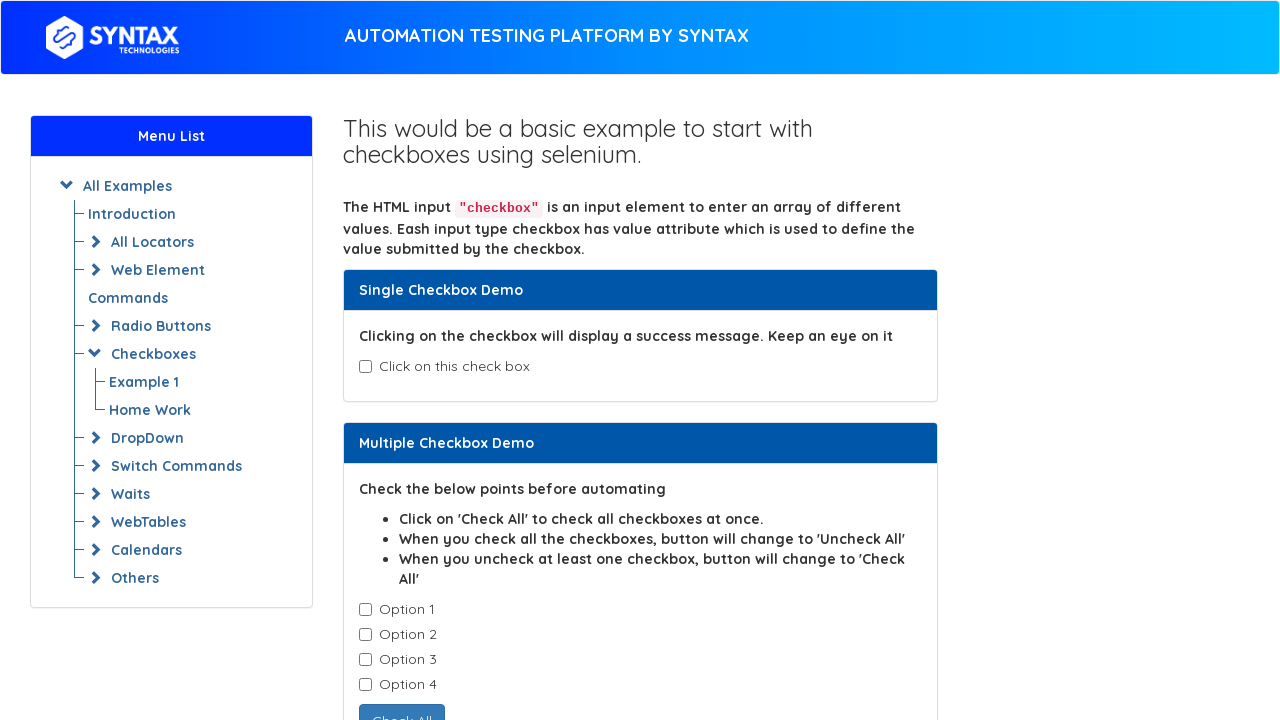

Retrieved checkbox at index 1
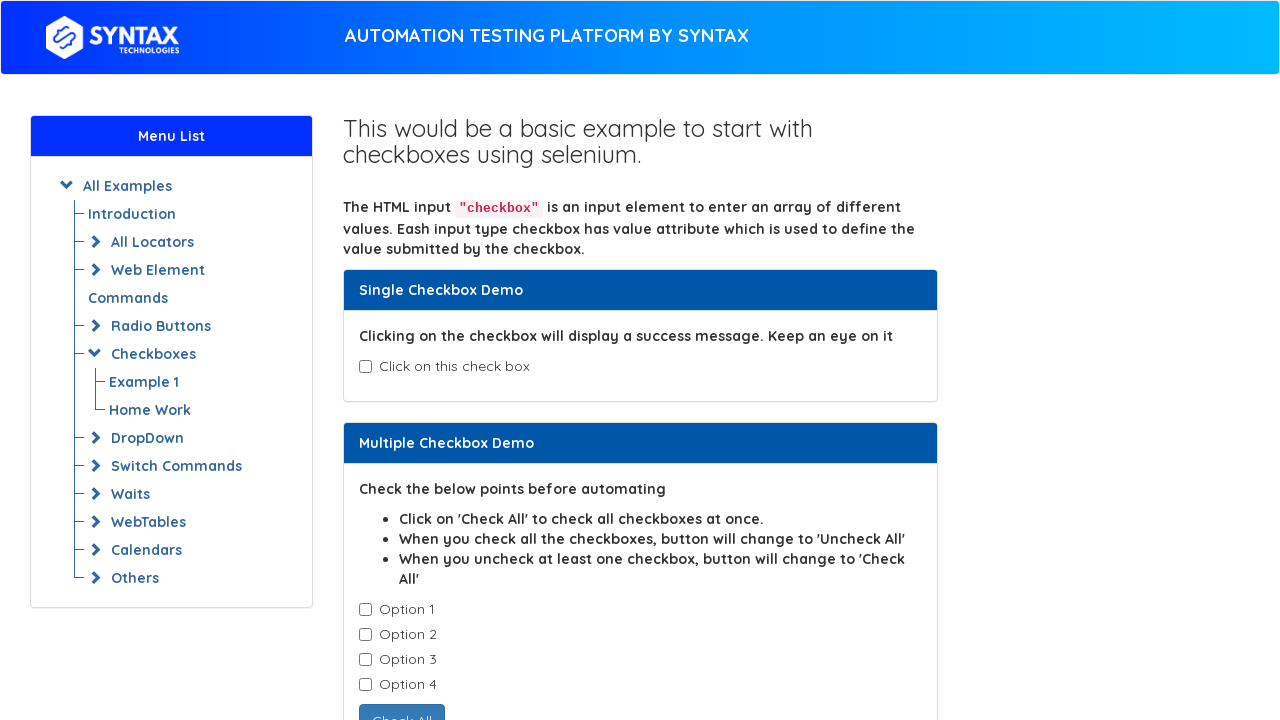

Retrieved value attribute from checkbox: 'Option-2'
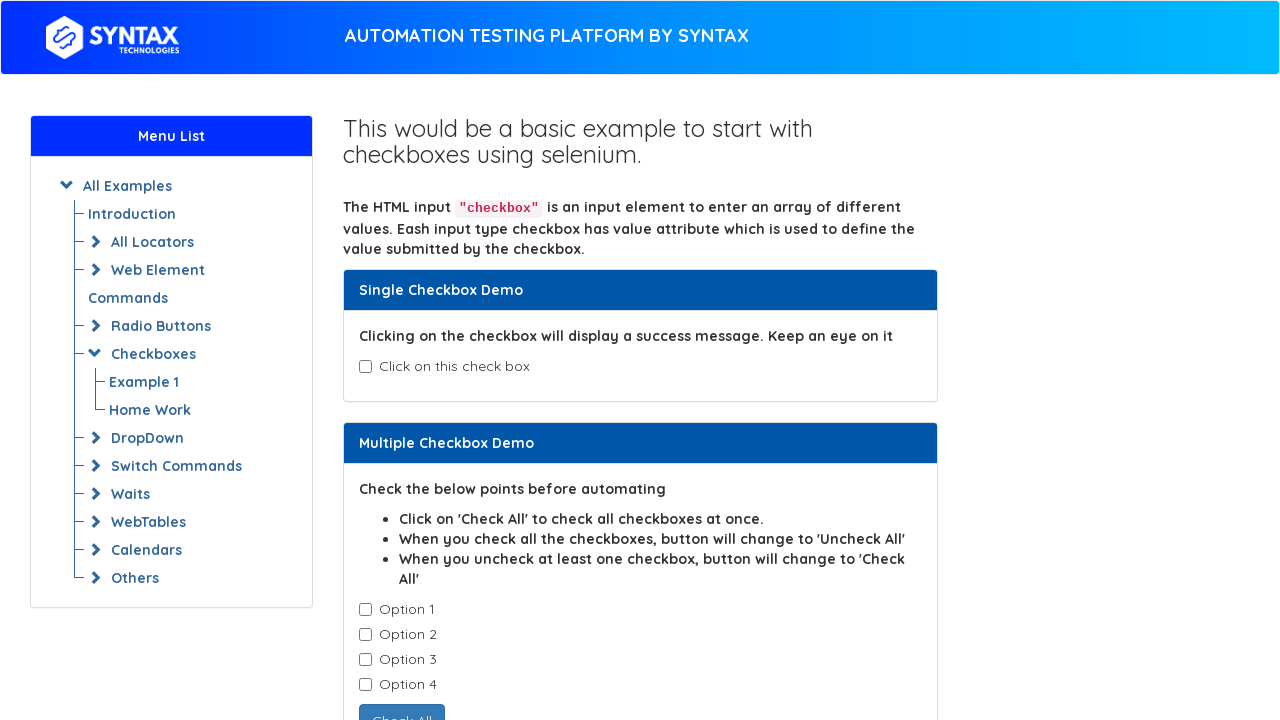

Clicked the 'Option-2' checkbox at (365, 635) on input.cb1-element >> nth=1
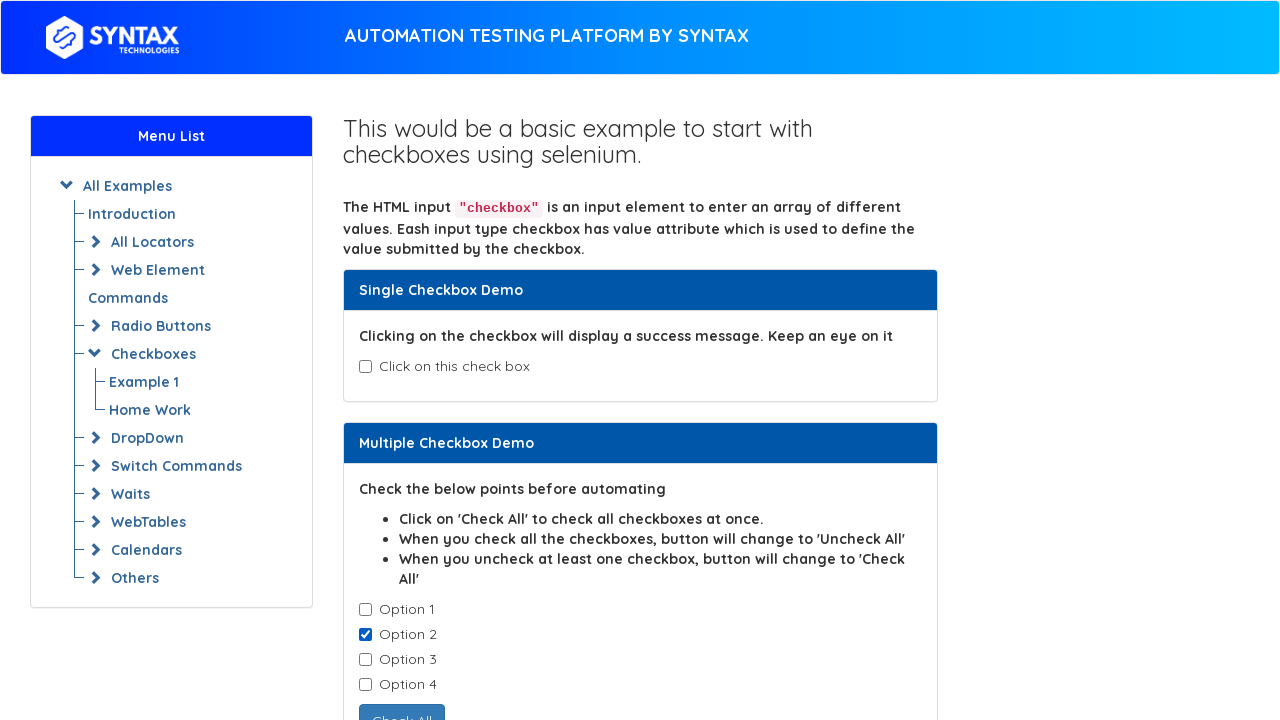

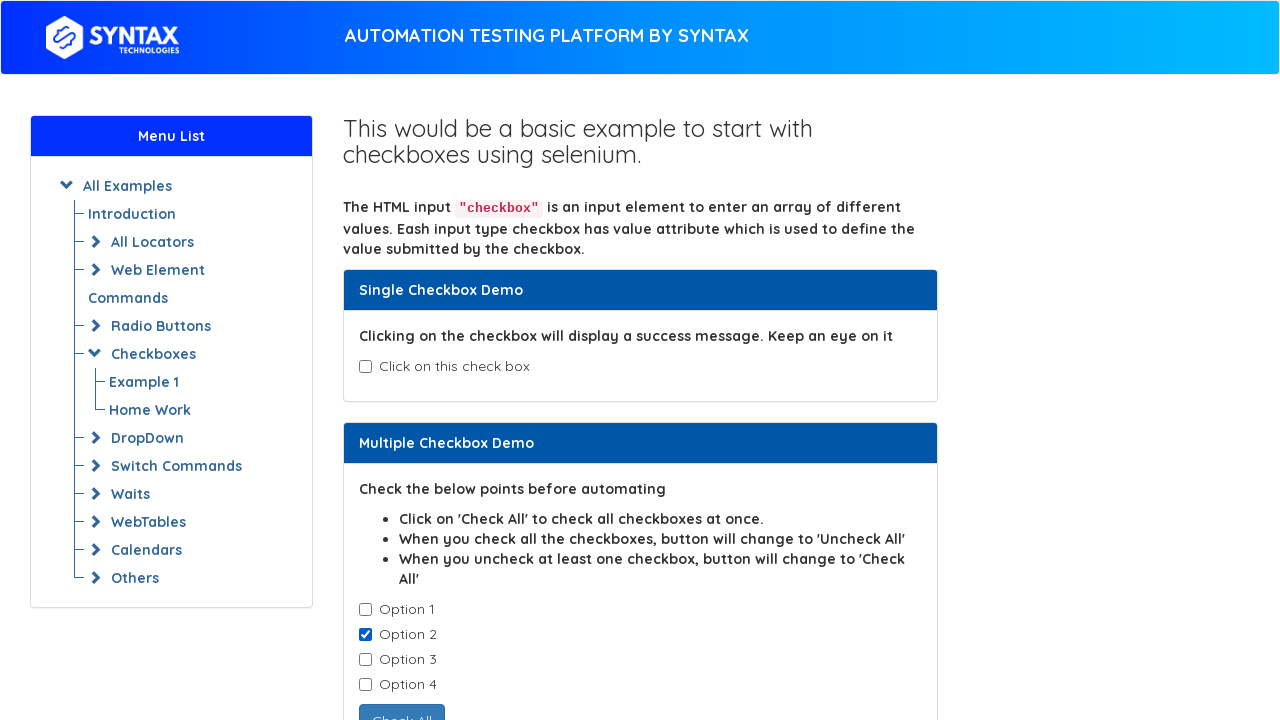